Tests different types of JavaScript alerts including simple alerts, confirm dialogs, and prompt dialogs by triggering and handling them

Starting URL: https://demo.automationtesting.in/Alerts.html

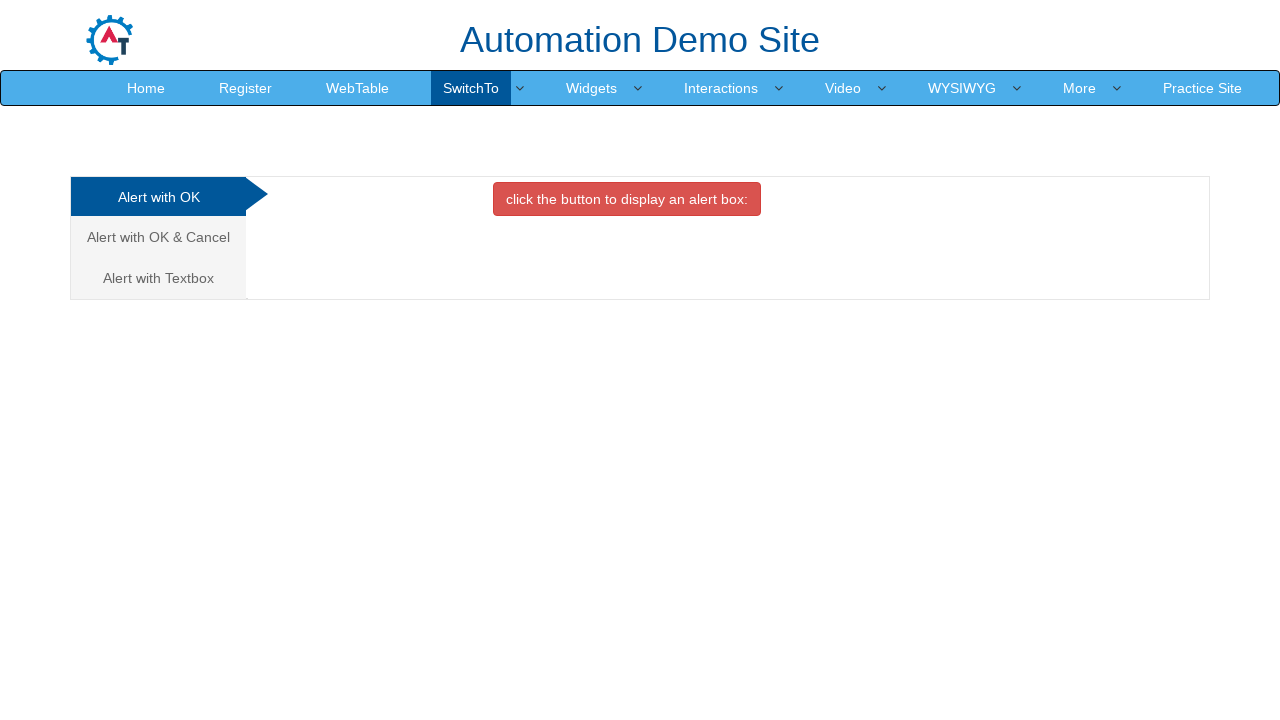

Clicked button to trigger simple alert at (627, 199) on xpath=//button[@class='btn btn-danger']
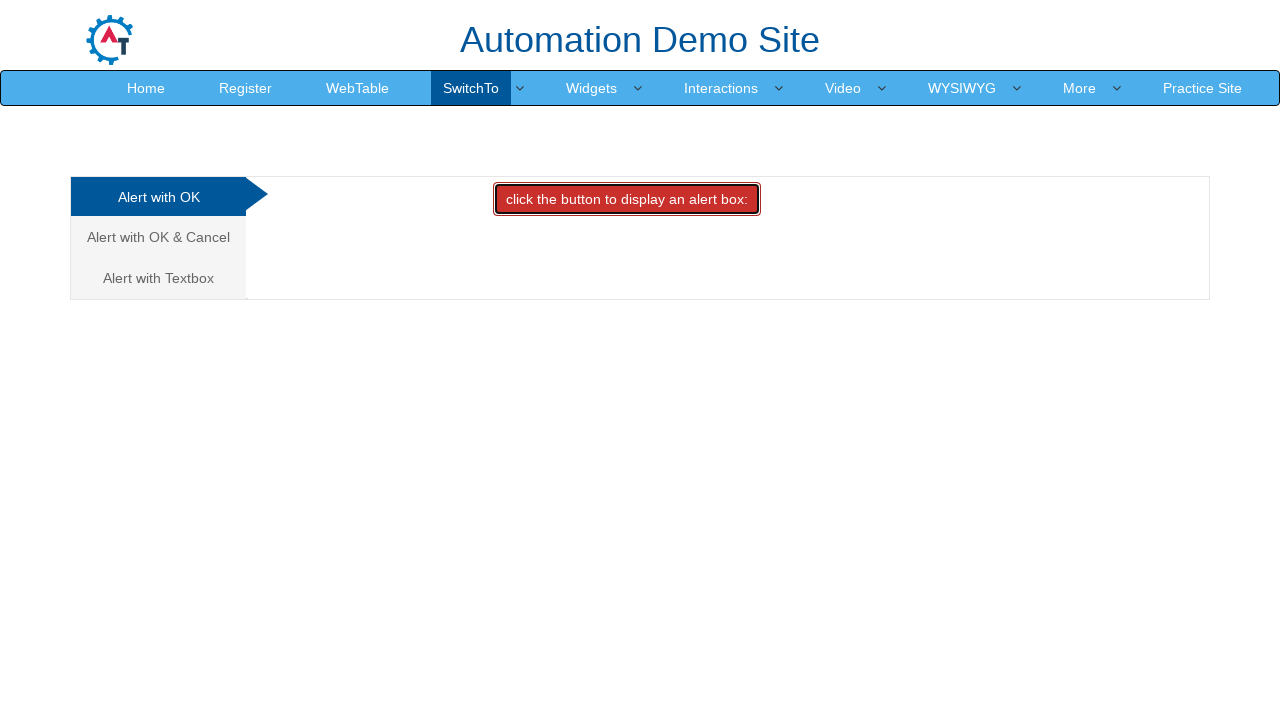

Set up dialog handler to accept alerts
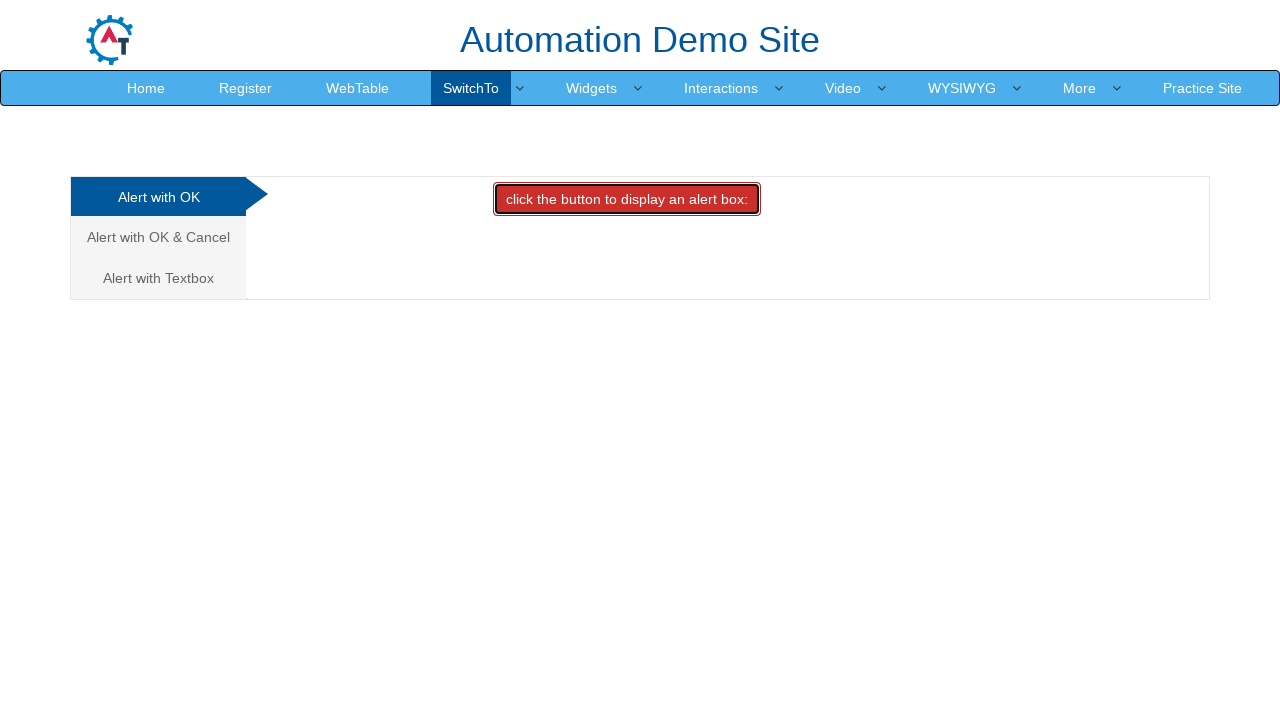

Navigated to confirm alert tab at (158, 237) on xpath=//a[@href='#CancelTab']
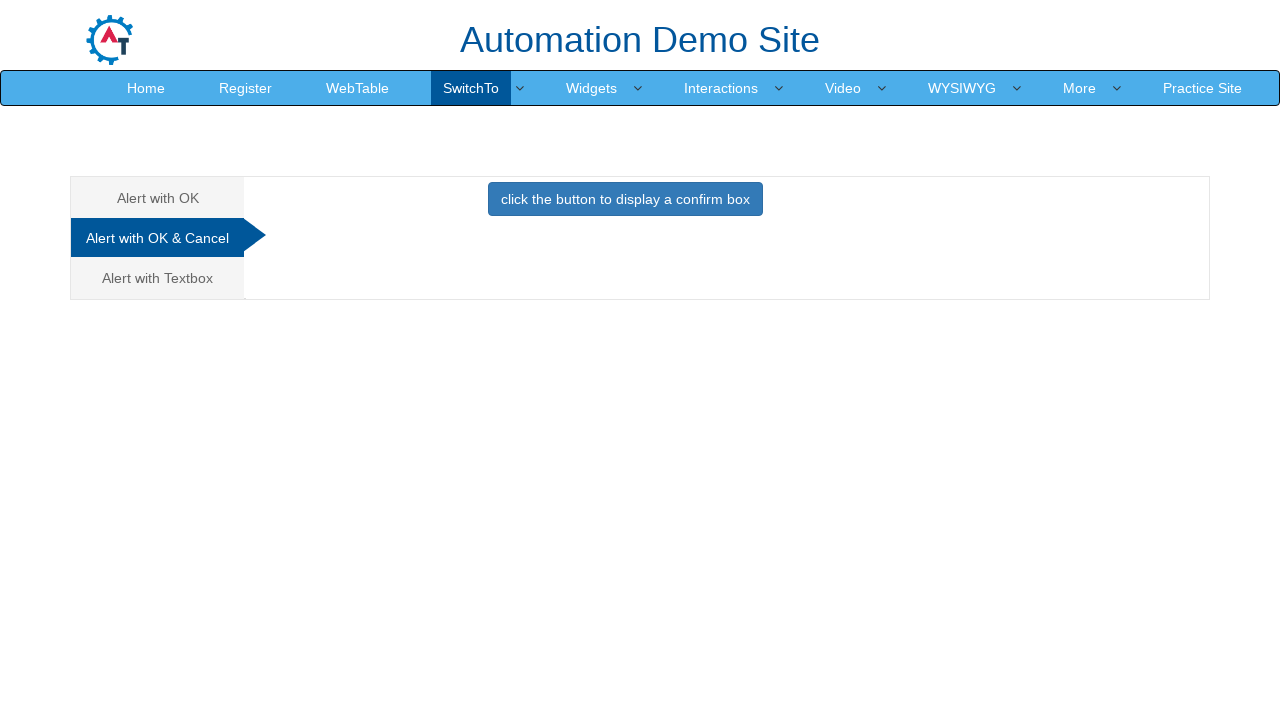

Clicked button to trigger confirm dialog at (625, 199) on xpath=//button[@class='btn btn-primary']
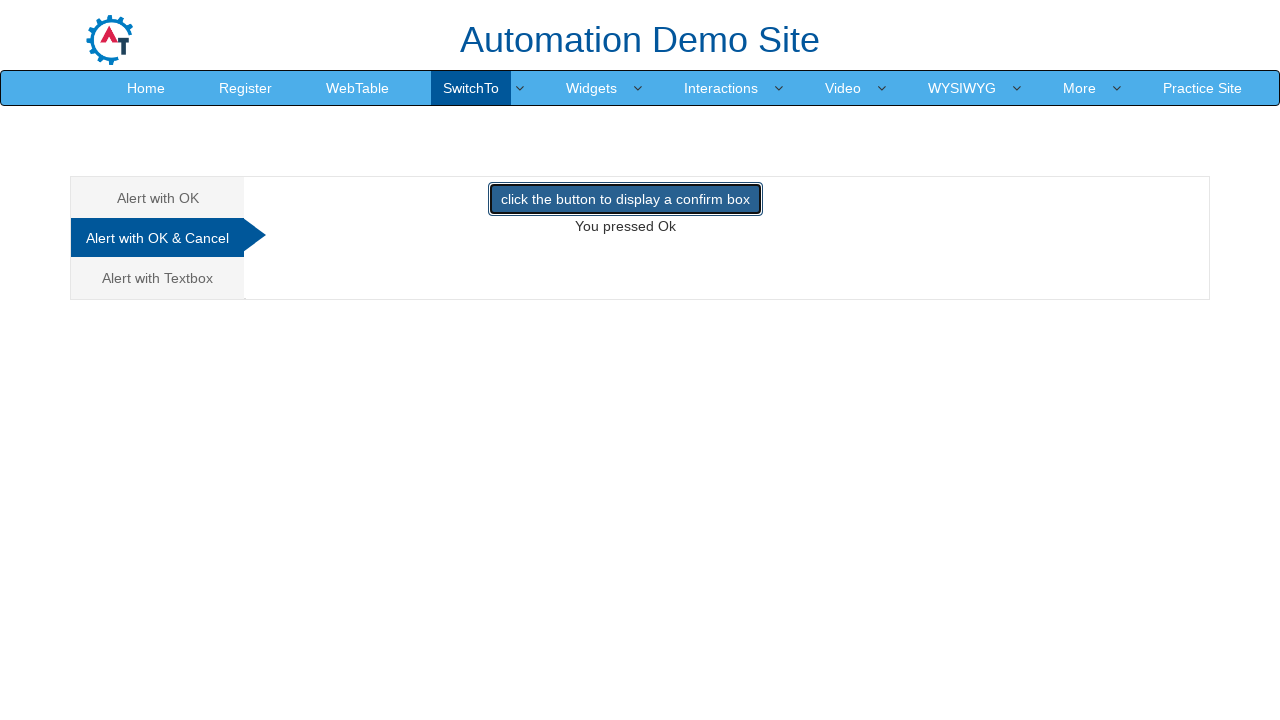

Navigated to prompt alert tab at (158, 278) on xpath=//a[@href='#Textbox']
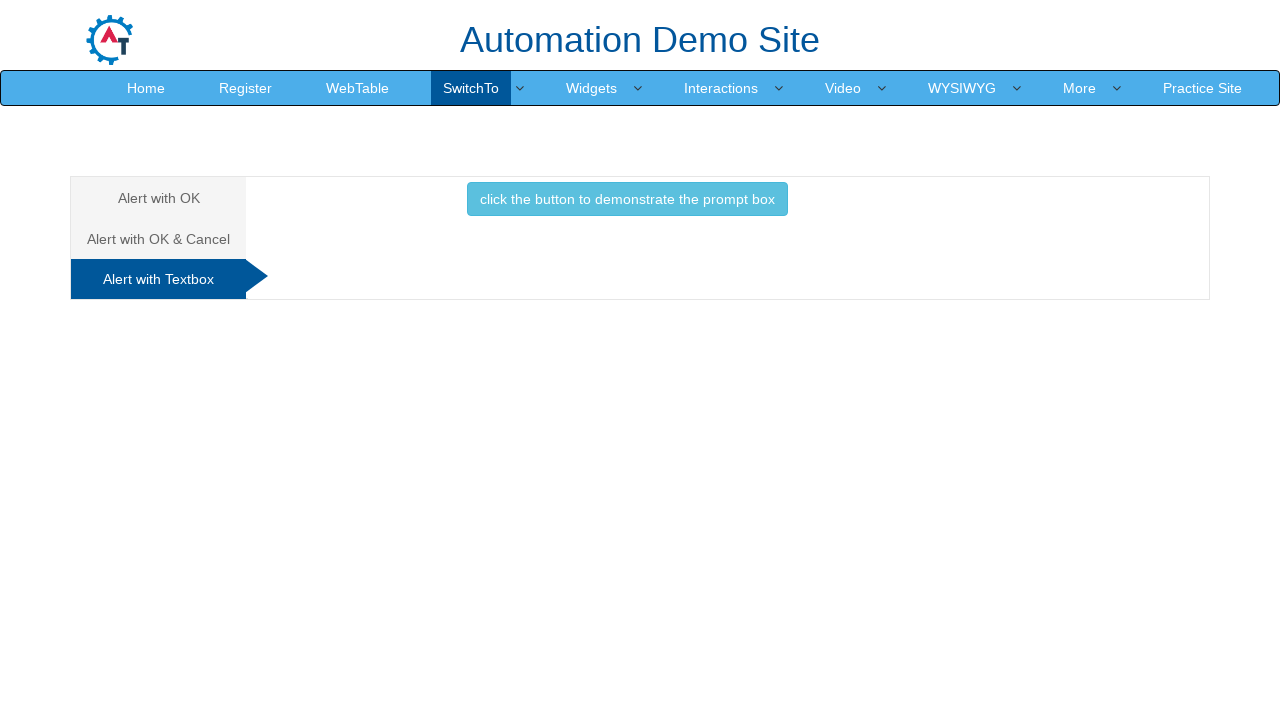

Set up dialog handler to accept prompt with text 'Test User'
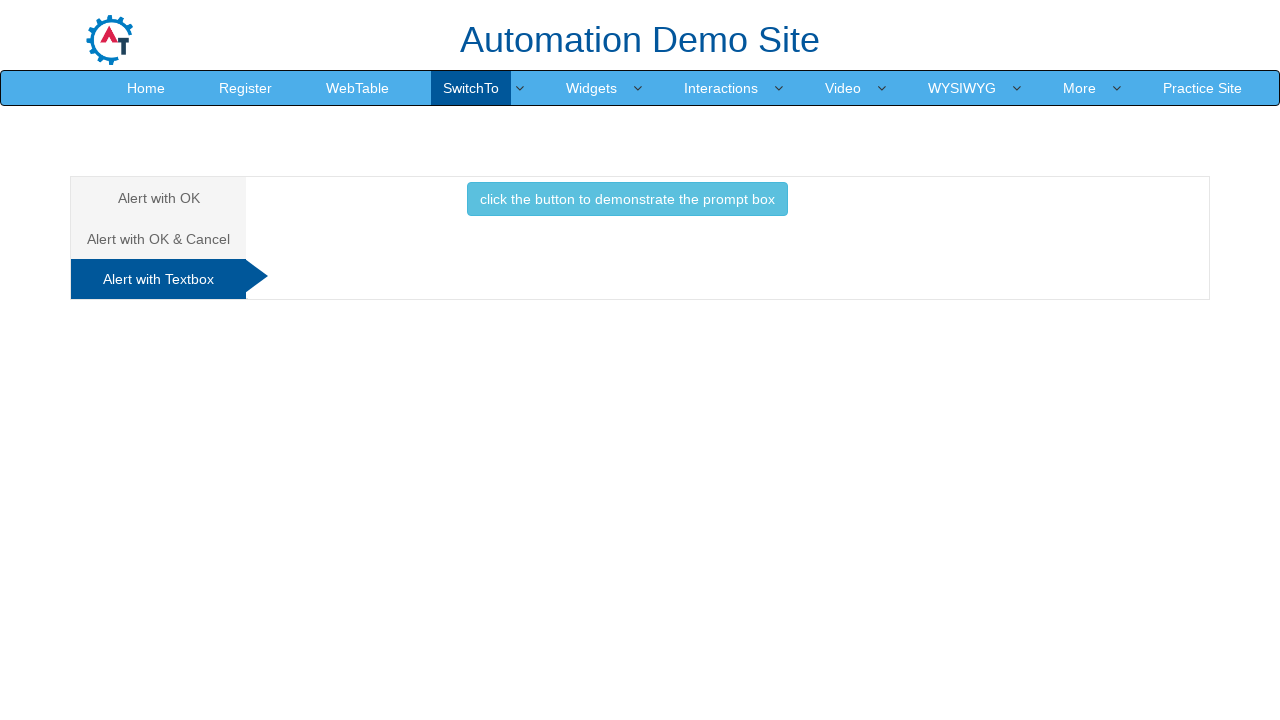

Clicked button to trigger prompt alert at (627, 199) on xpath=//button[@class='btn btn-info']
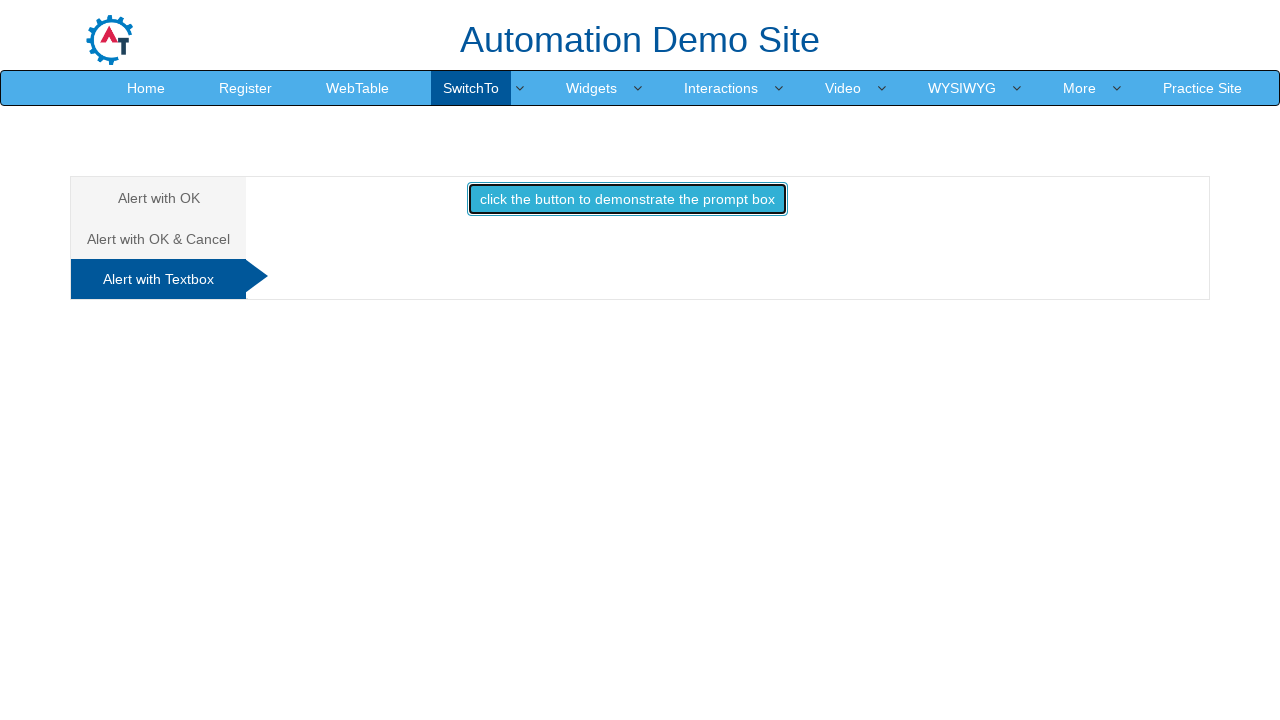

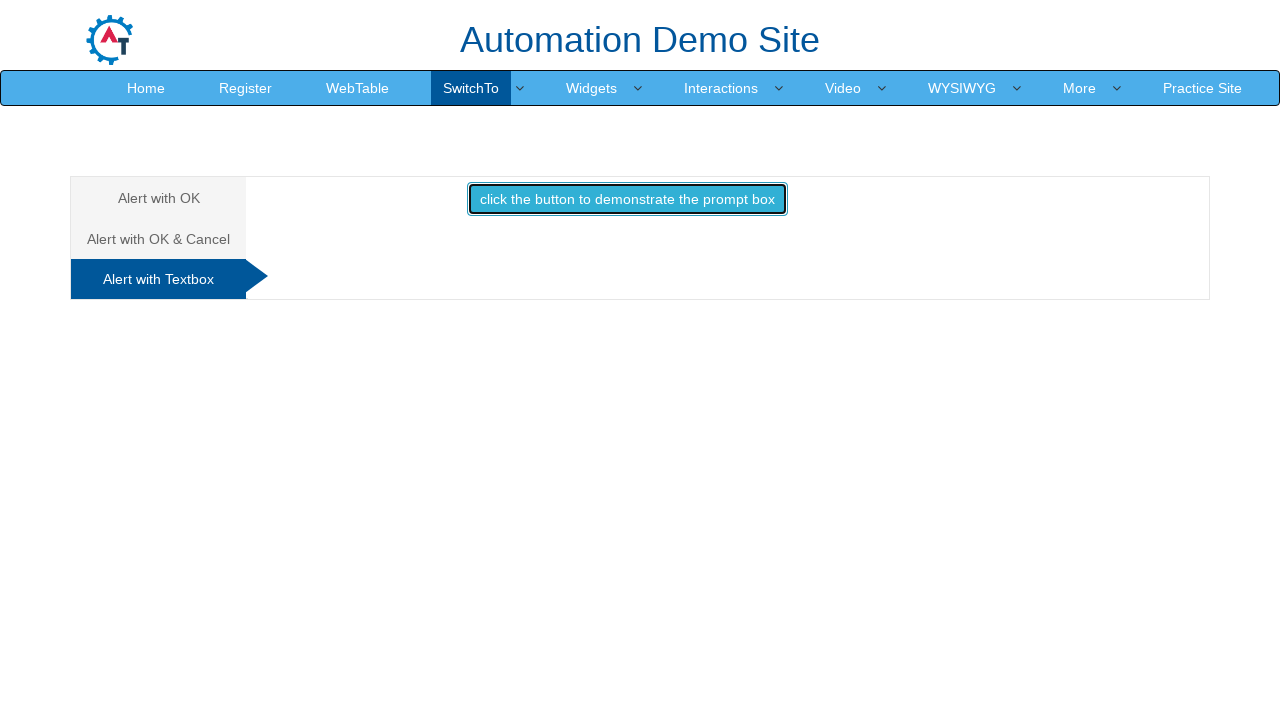